Tests keyboard shortcuts functionality by entering text in first textarea, selecting all with Ctrl+A, copying with Ctrl+C, tabbing to second textarea, and pasting with Ctrl+V

Starting URL: https://text-compare.com/

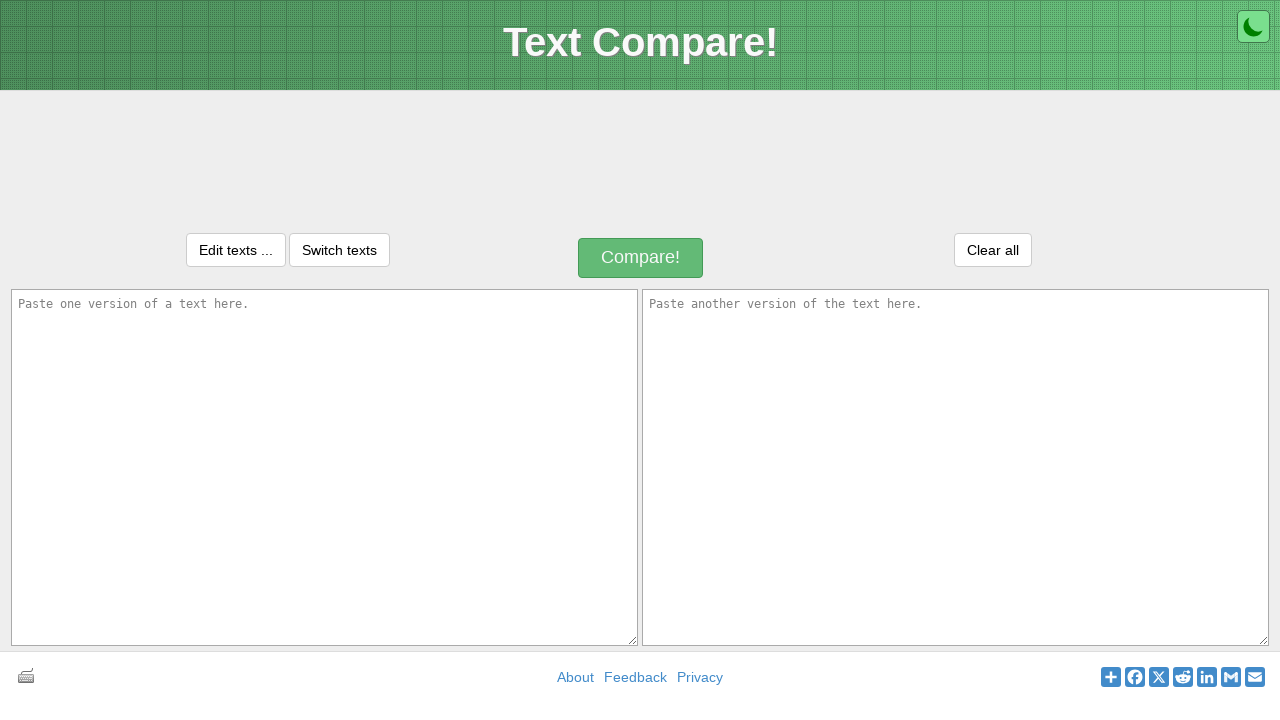

Entered 'welcome to selenium' in first textarea on textarea[placeholder='Paste one version of a text here.']
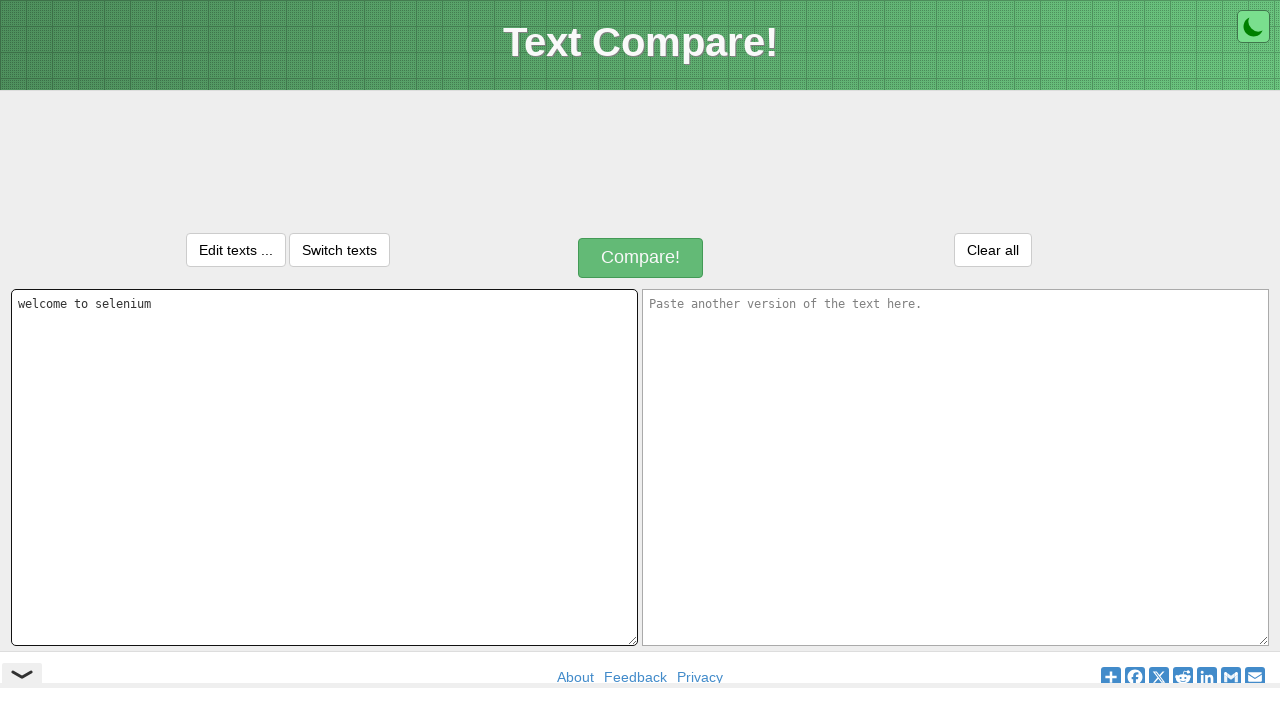

Selected all text in first textarea using Ctrl+A on textarea[placeholder='Paste one version of a text here.']
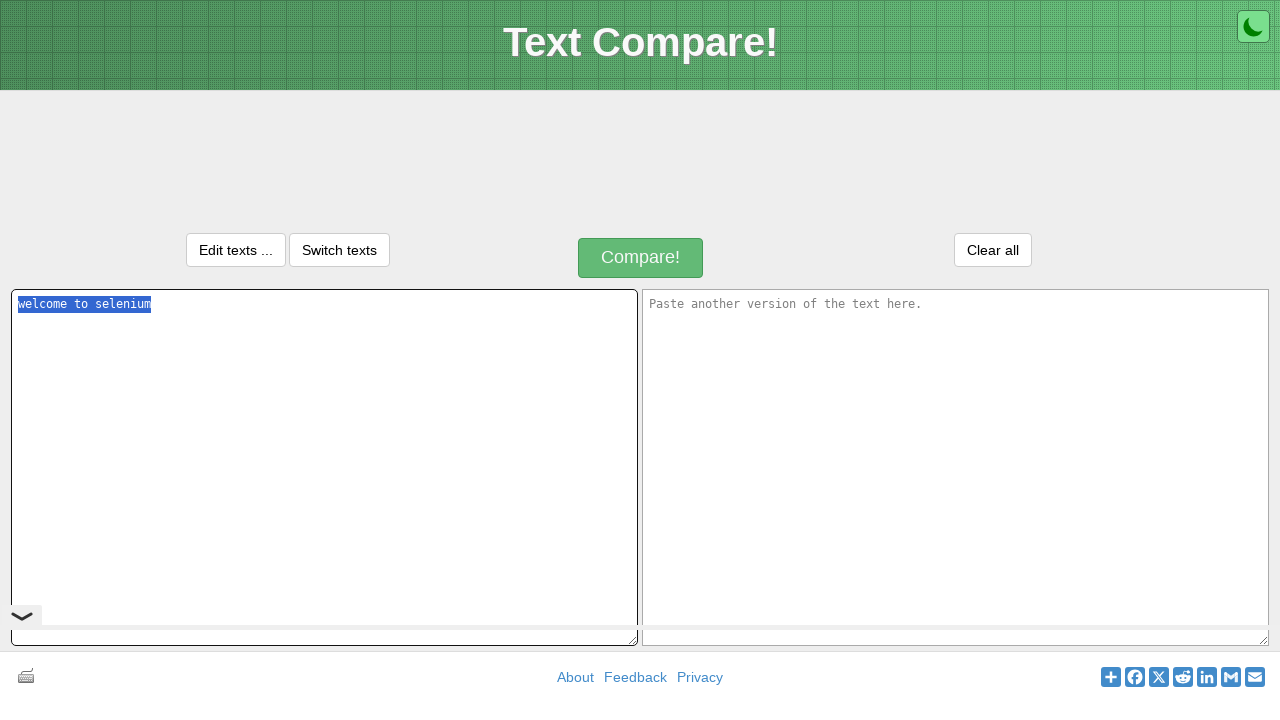

Copied text from first textarea using Ctrl+C on textarea[placeholder='Paste one version of a text here.']
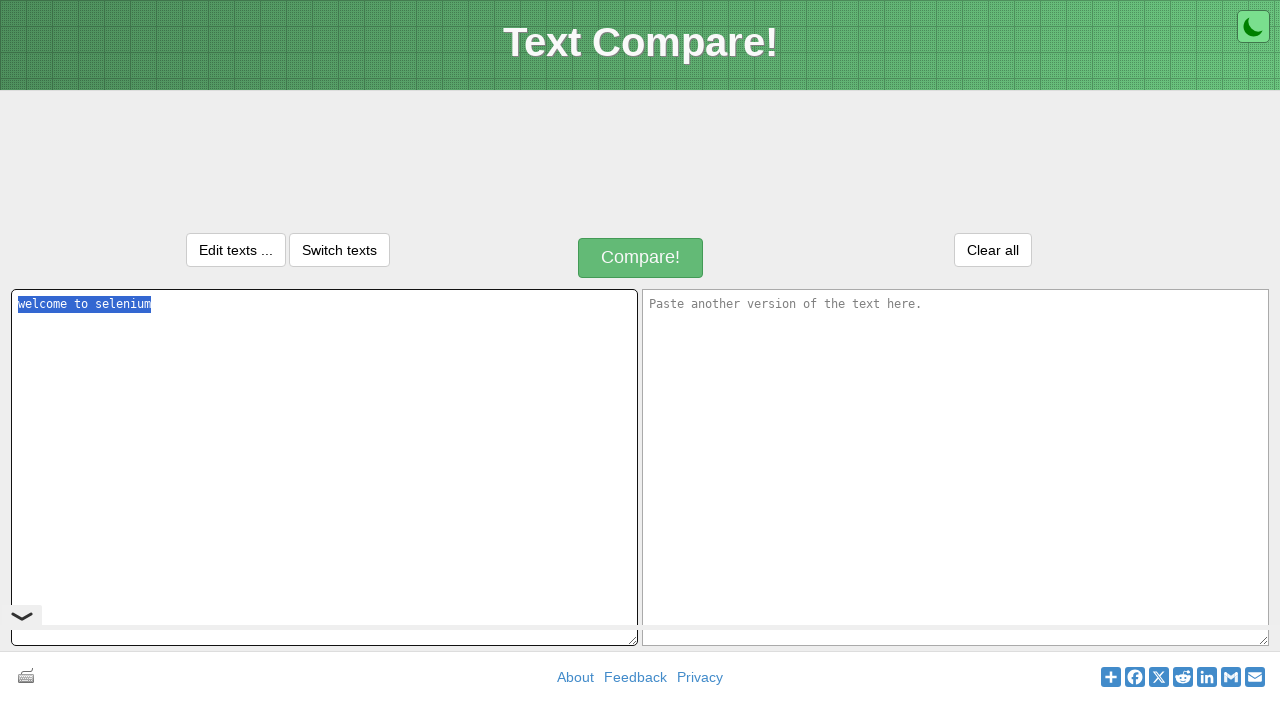

Tabbed to second textarea
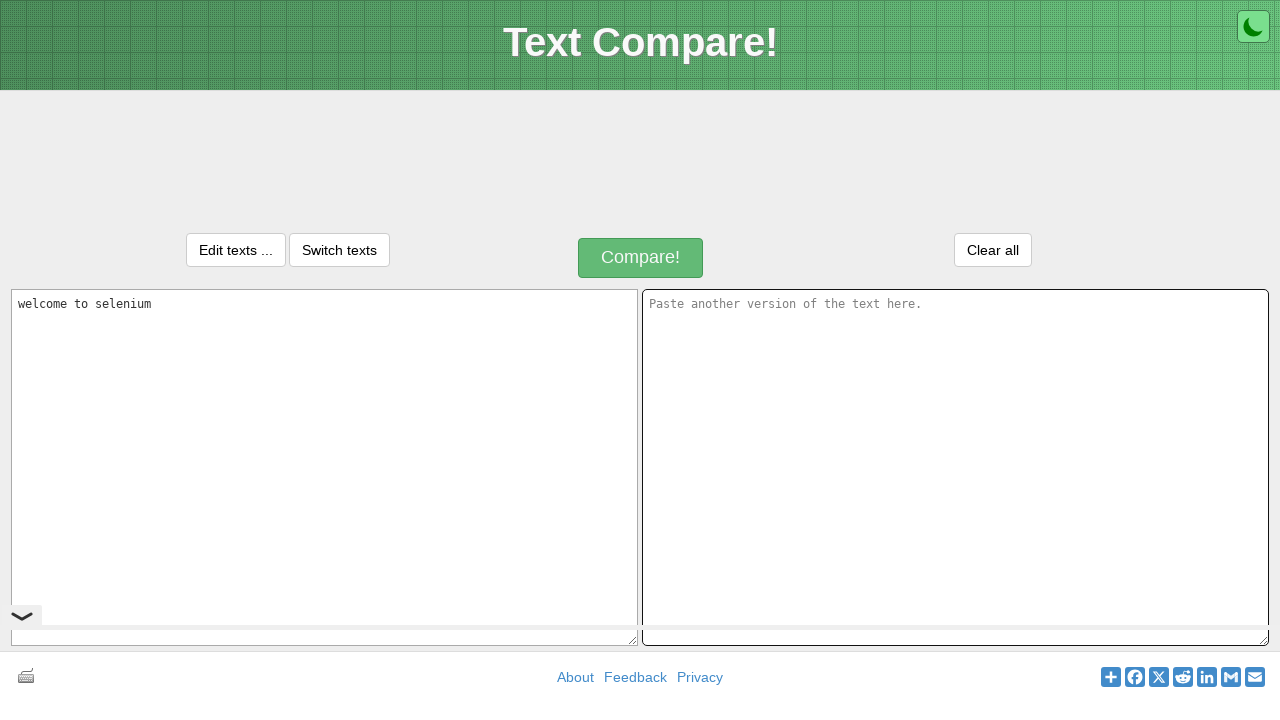

Pasted text into second textarea using Ctrl+V
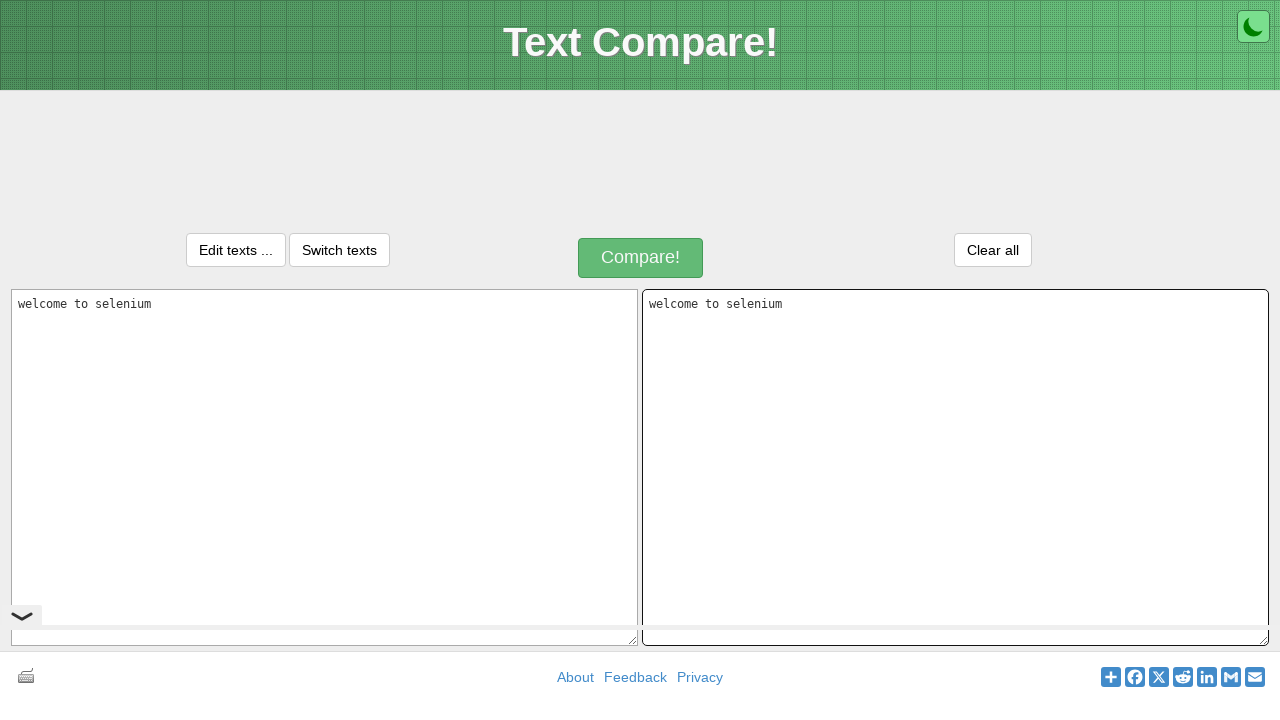

Verified that text was copied correctly between textareas
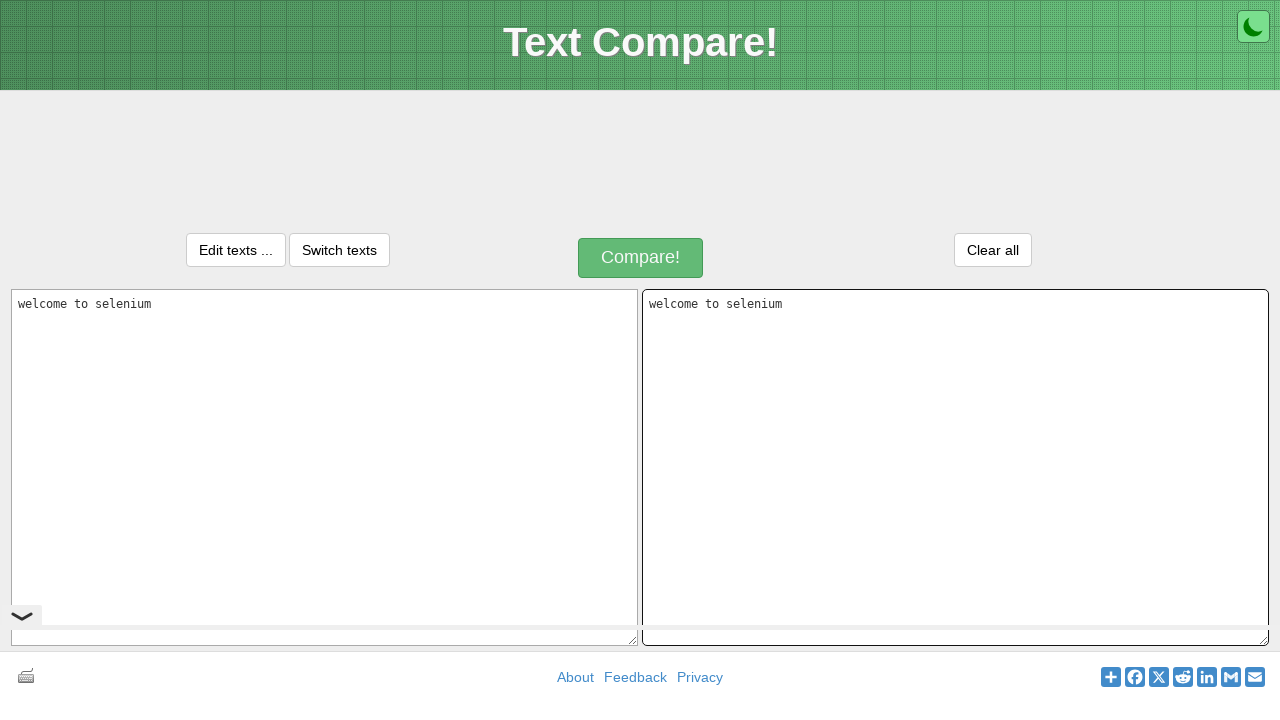

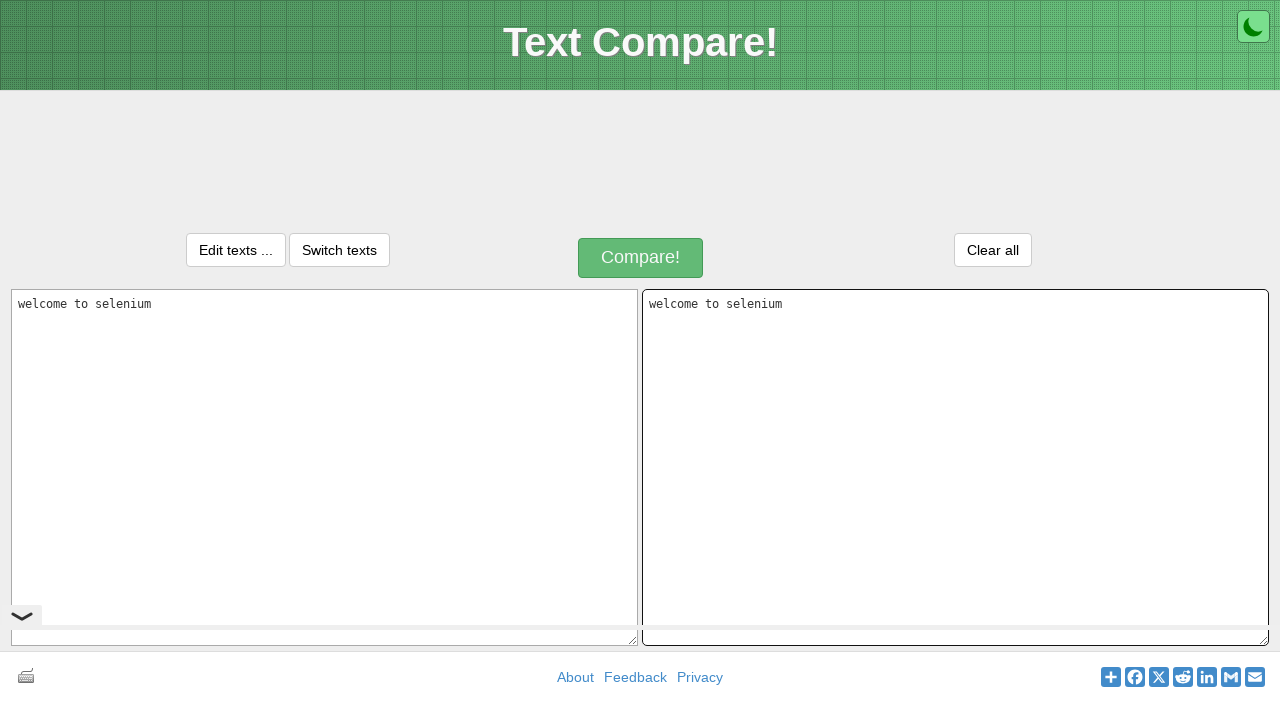